Tests window handle functionality by opening a new window and switching between windows

Starting URL: https://www.hyrtutorials.com/p/window-handles-practice.html

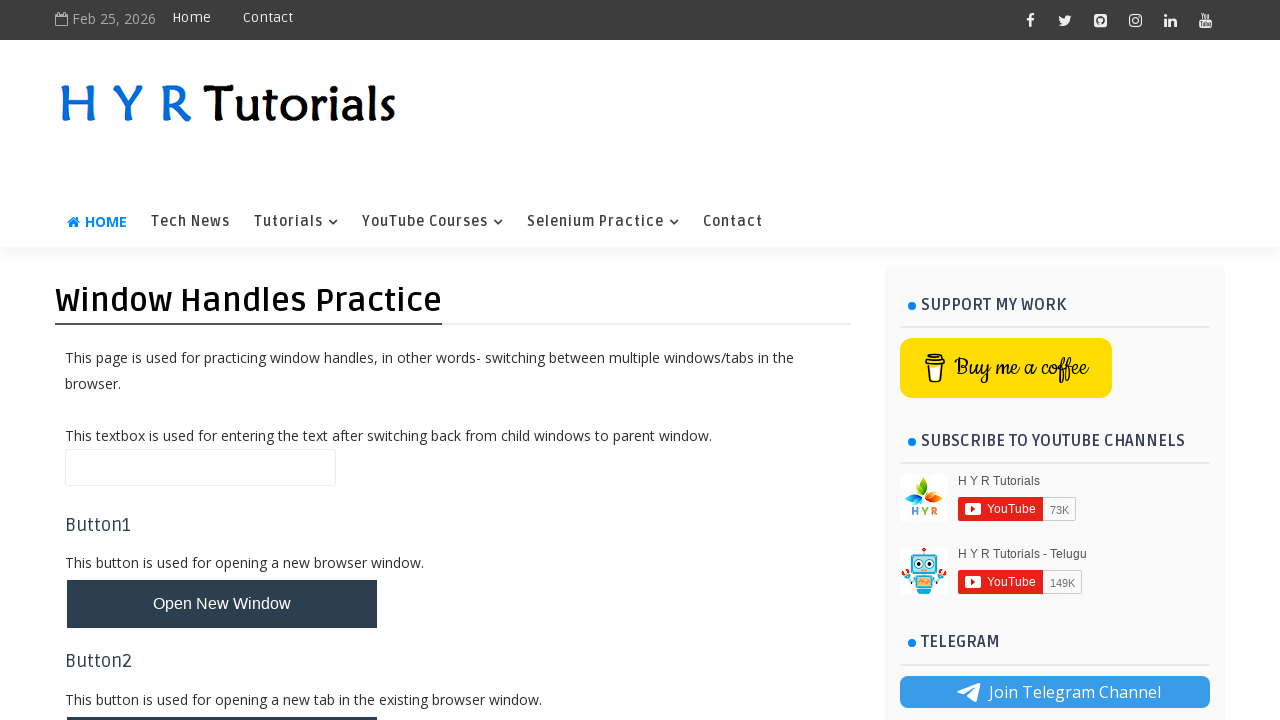

Scrolled down the page by 200 pixels
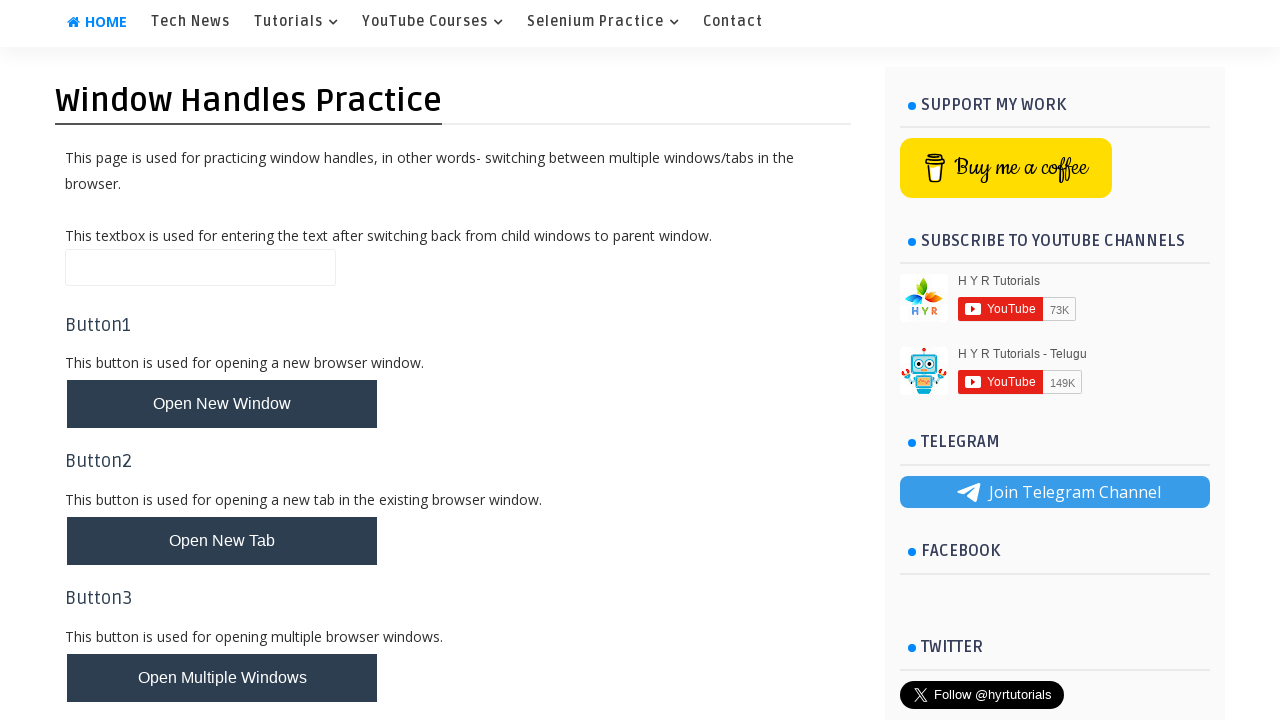

Clicked button to open new window at (222, 404) on #newWindowBtn
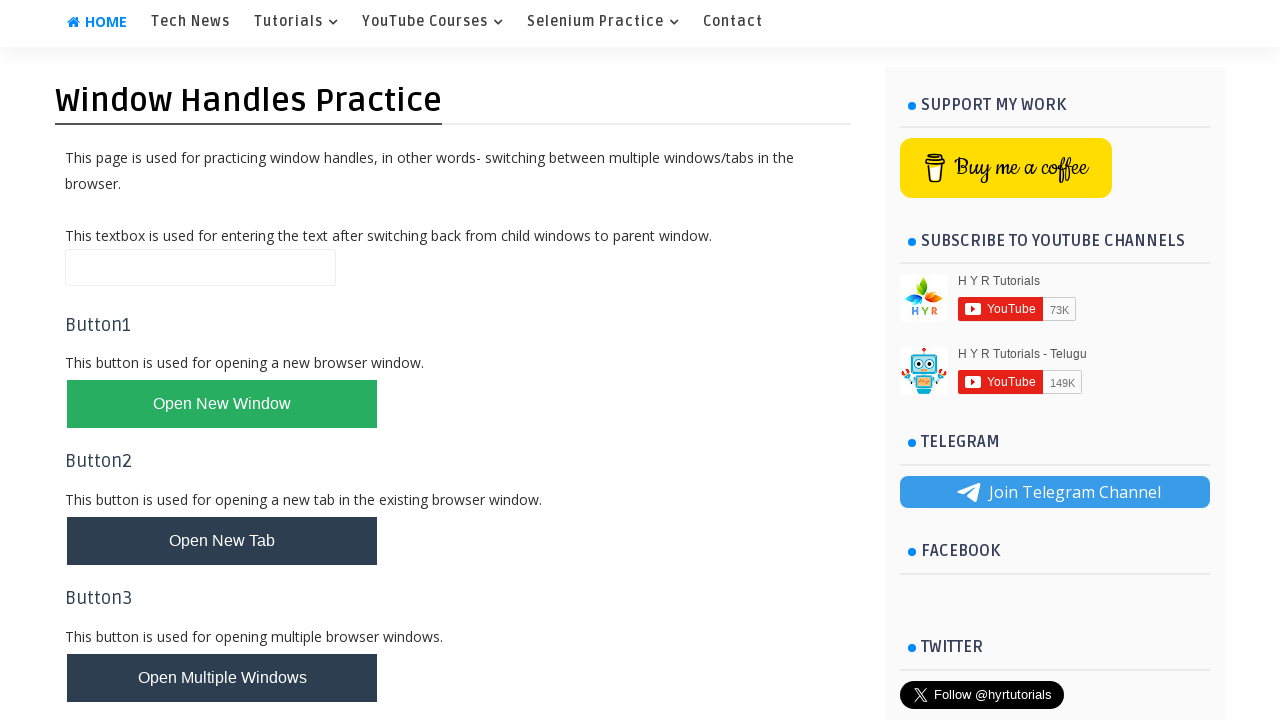

New window opened and captured
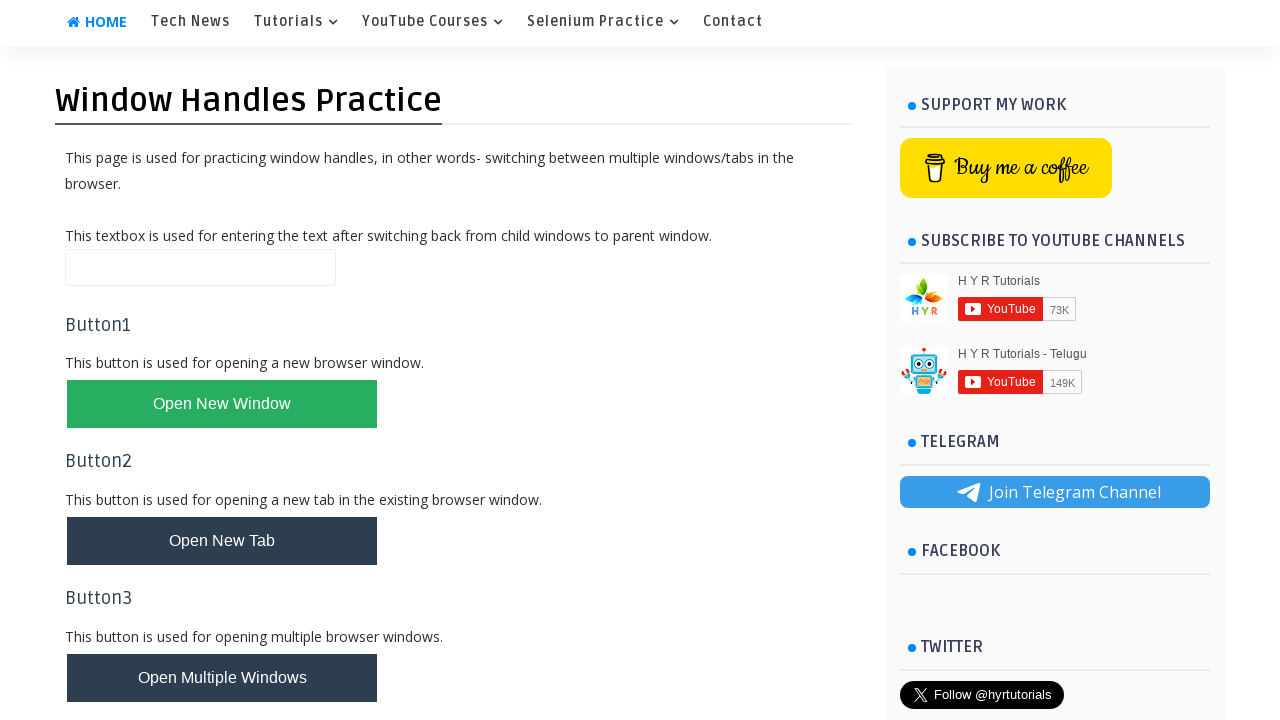

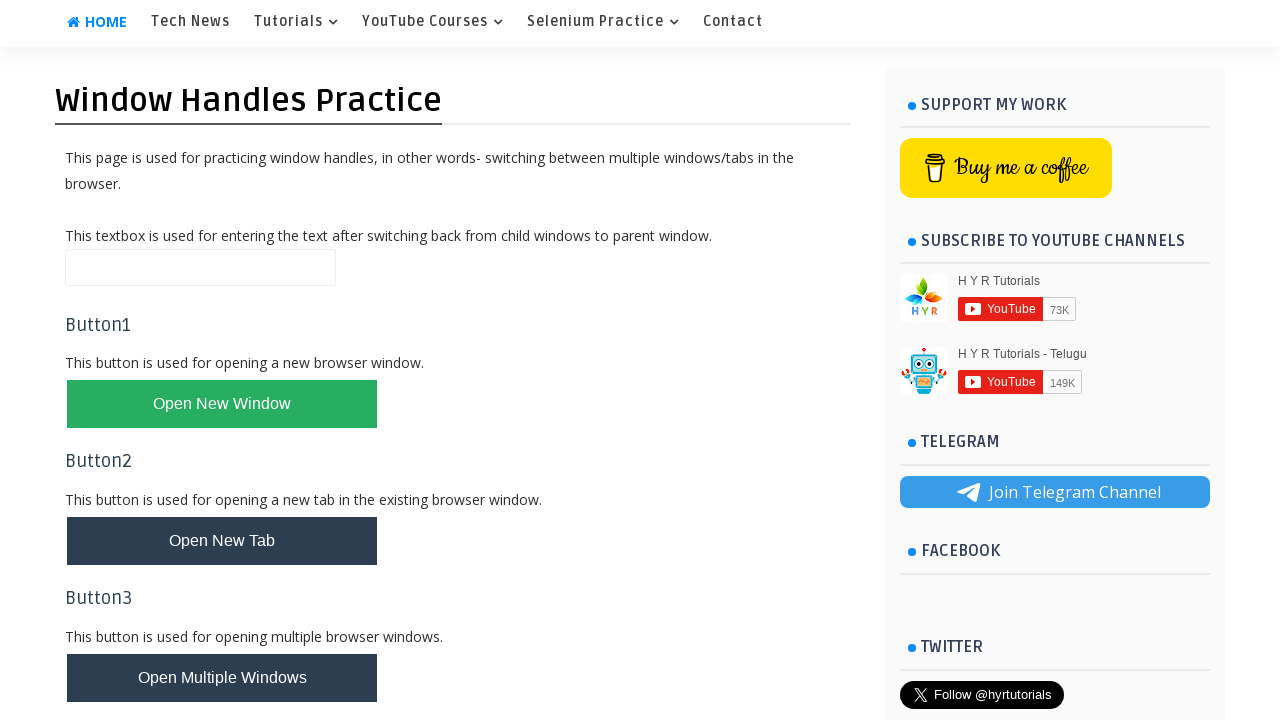